Tests that entering text in the input field and clicking the button updates the button's text to match the entered value

Starting URL: http://www.uitestingplayground.com/textinput

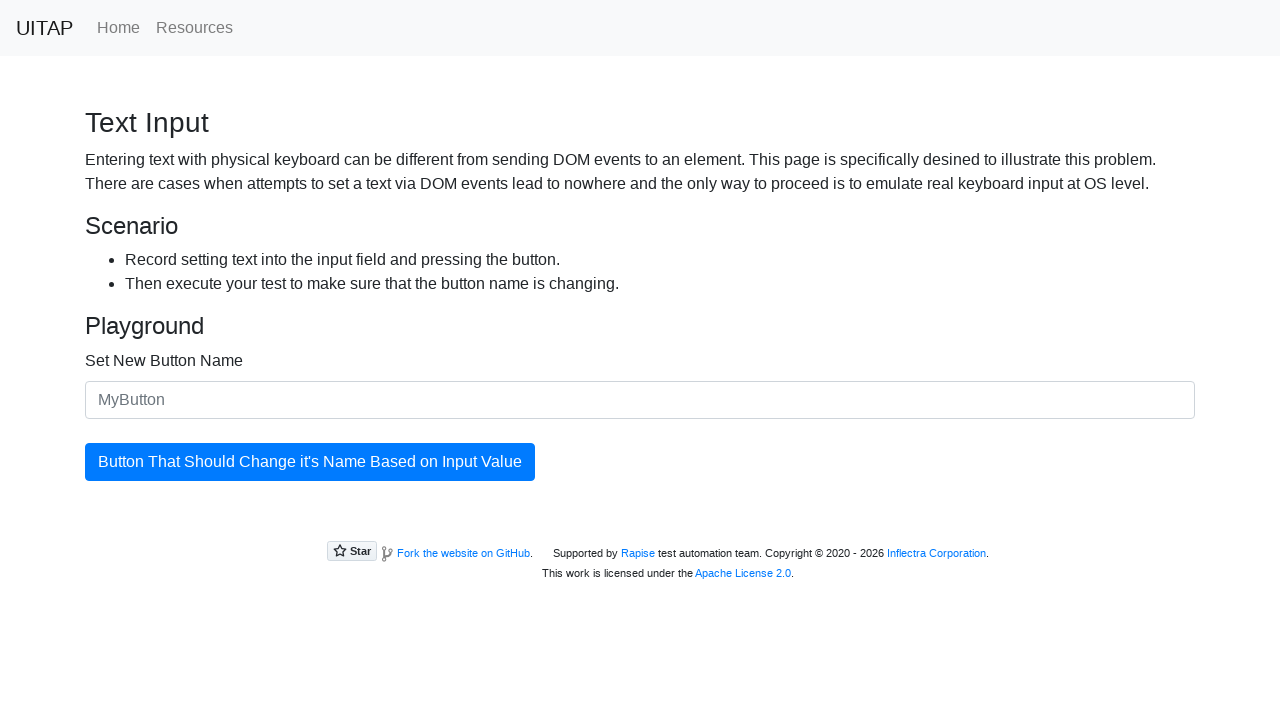

Verified that button does not initially contain the test value
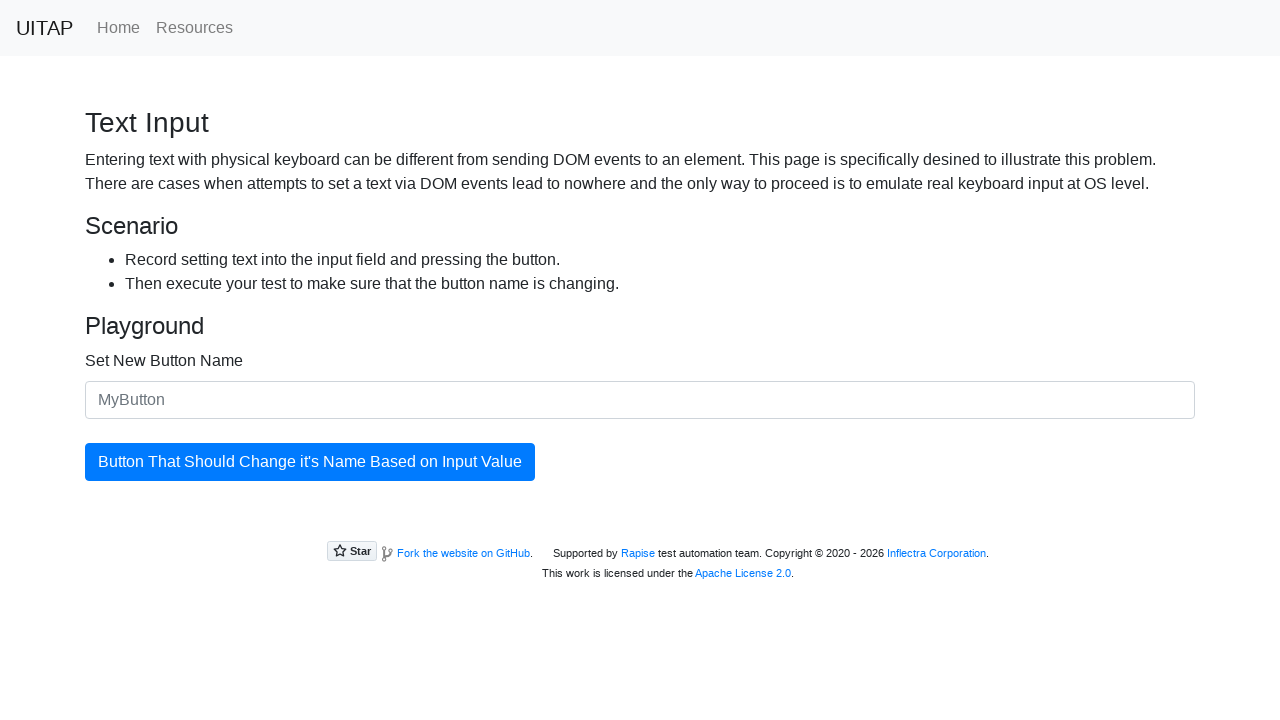

Entered 'Test Value' into the input field on #newButtonName
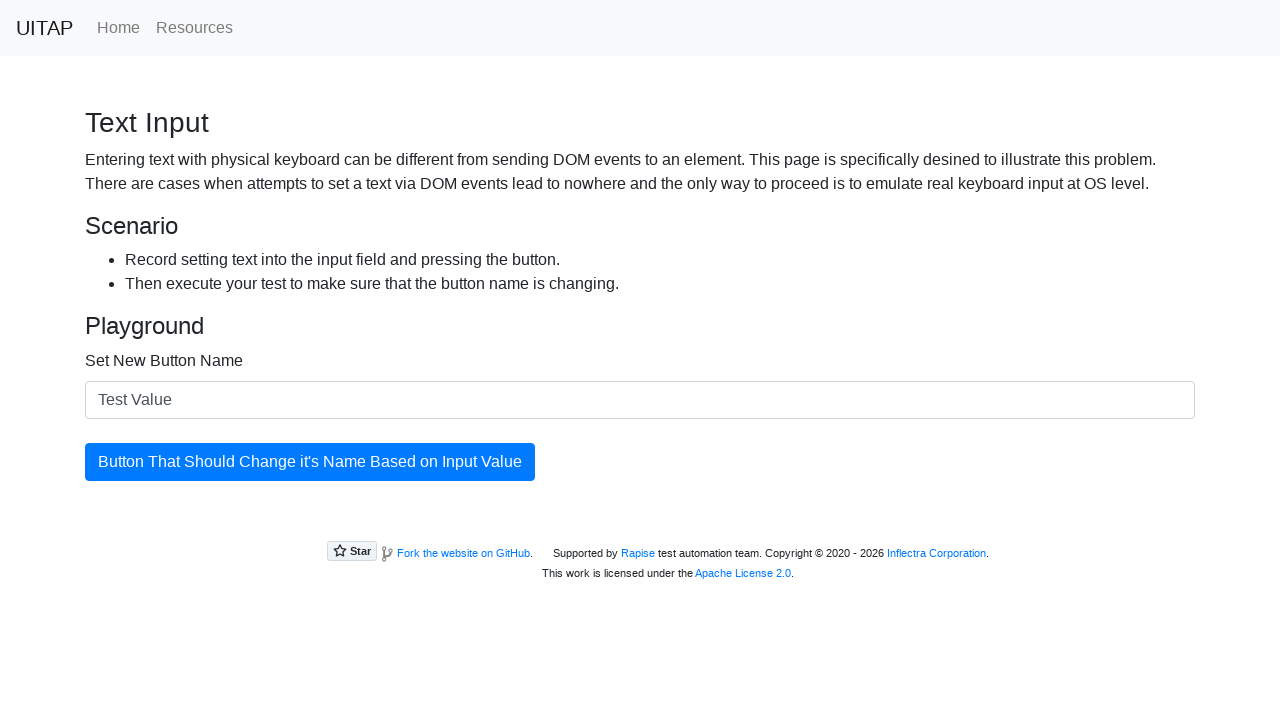

Clicked the updatingButton to update its text at (310, 462) on #updatingButton
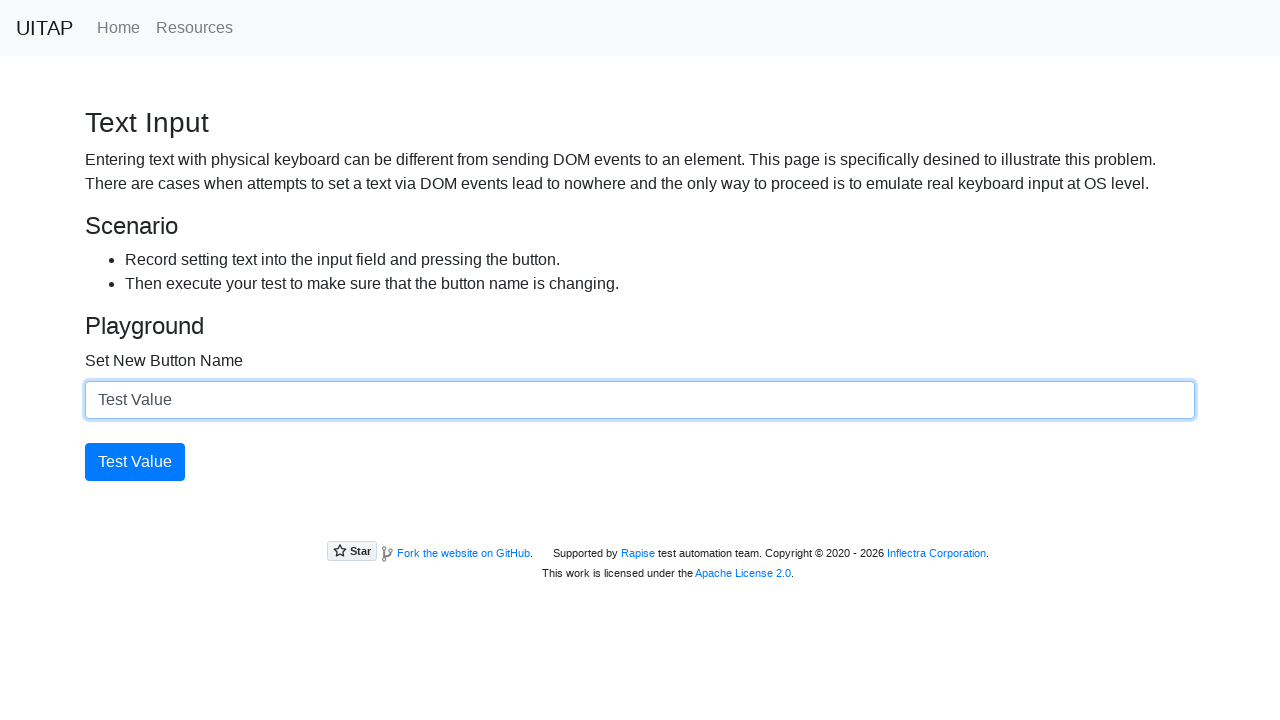

Verified that button text was successfully updated to 'Test Value'
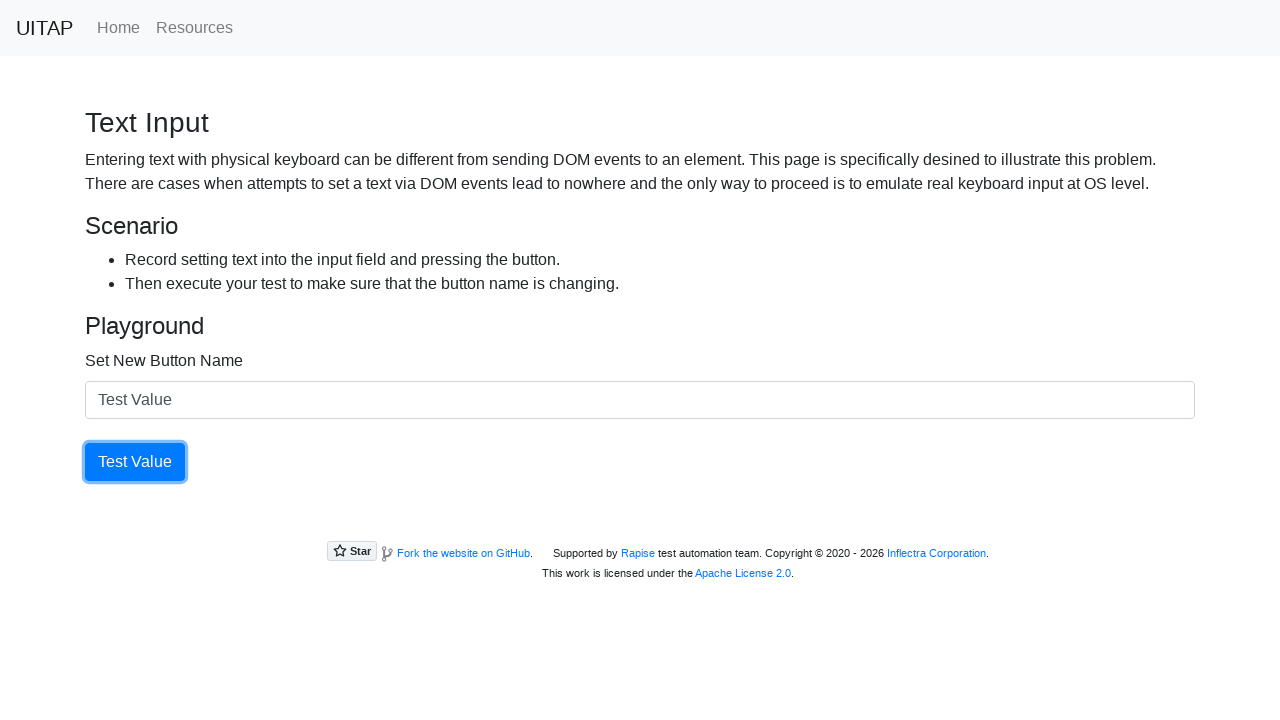

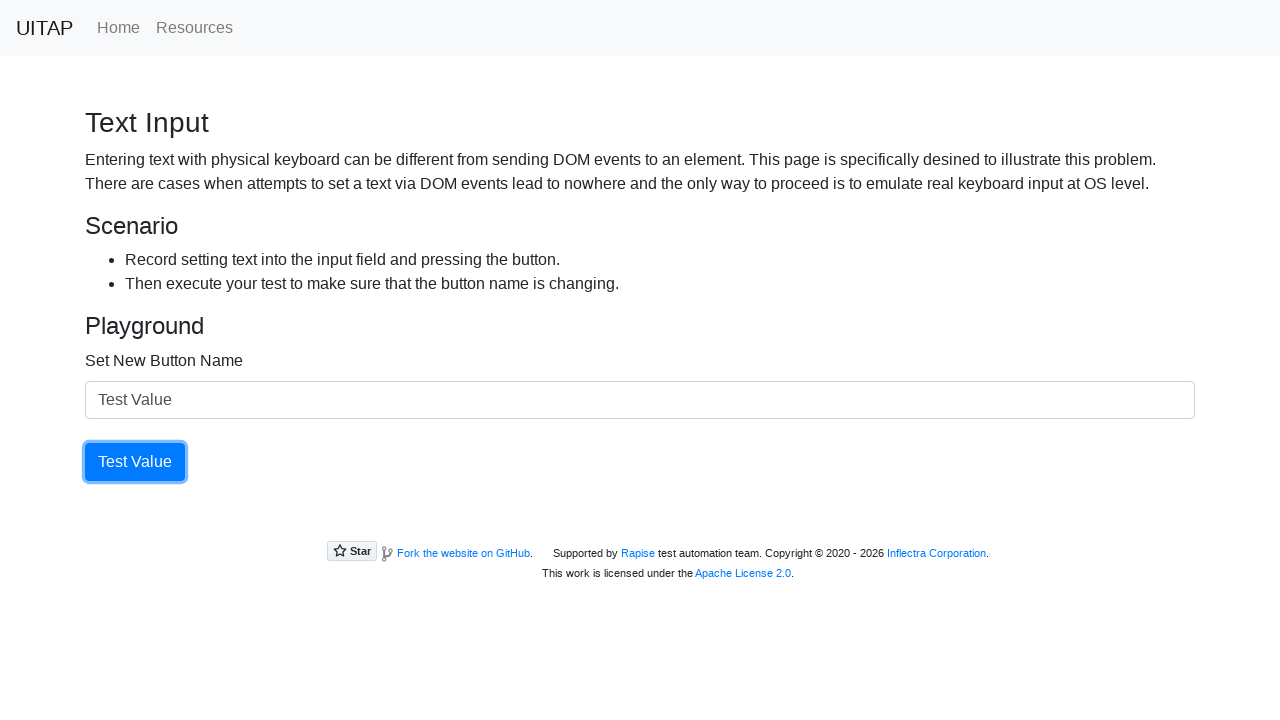